Tests dynamic HTML table functionality by expanding a details section, filling in custom caption, table ID, and JSON data, then refreshing the table and verifying the table structure and content.

Starting URL: http://testpages.herokuapp.com/styled/tag/dynamic-table.html

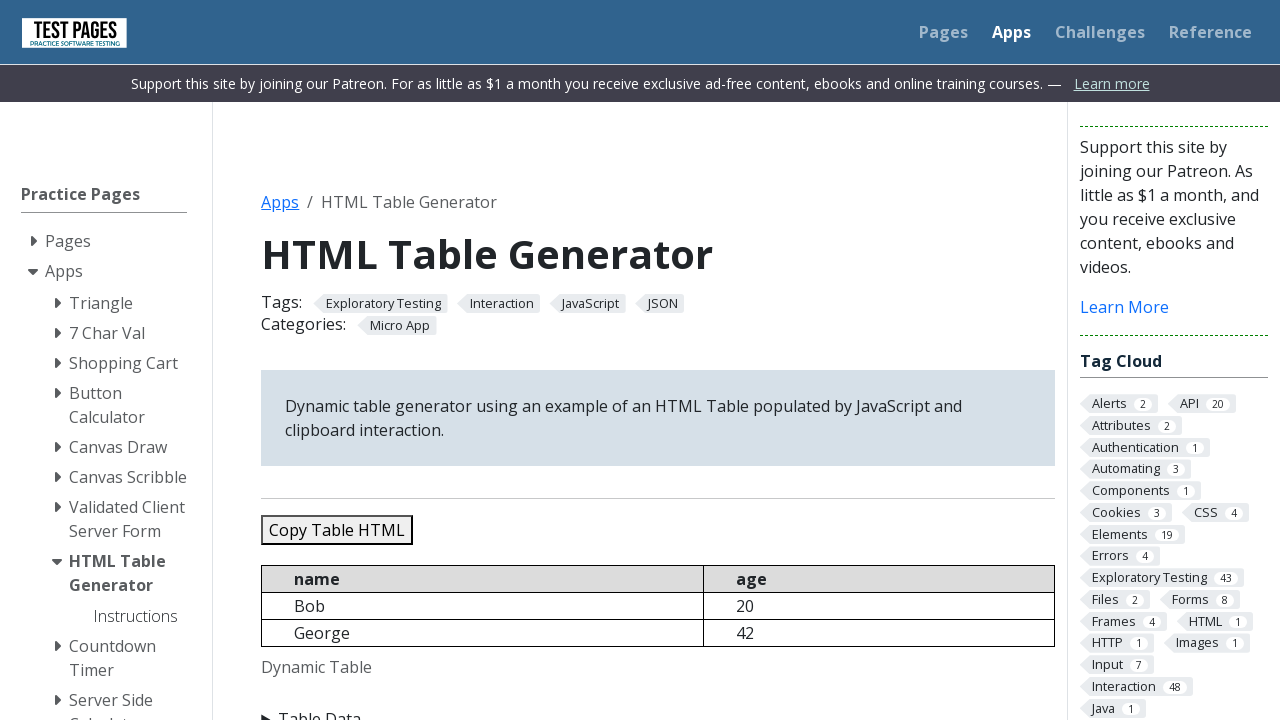

Clicked details summary to expand the details section at (658, 708) on details summary
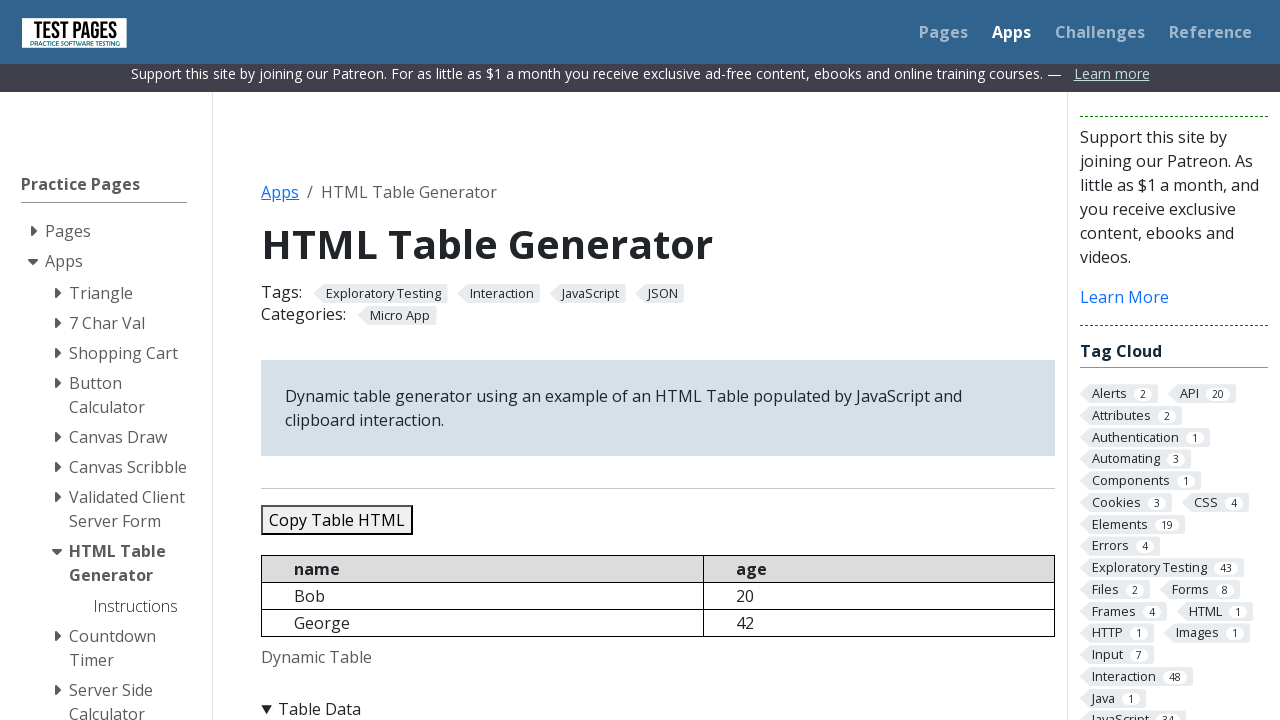

Cleared the caption field on #caption
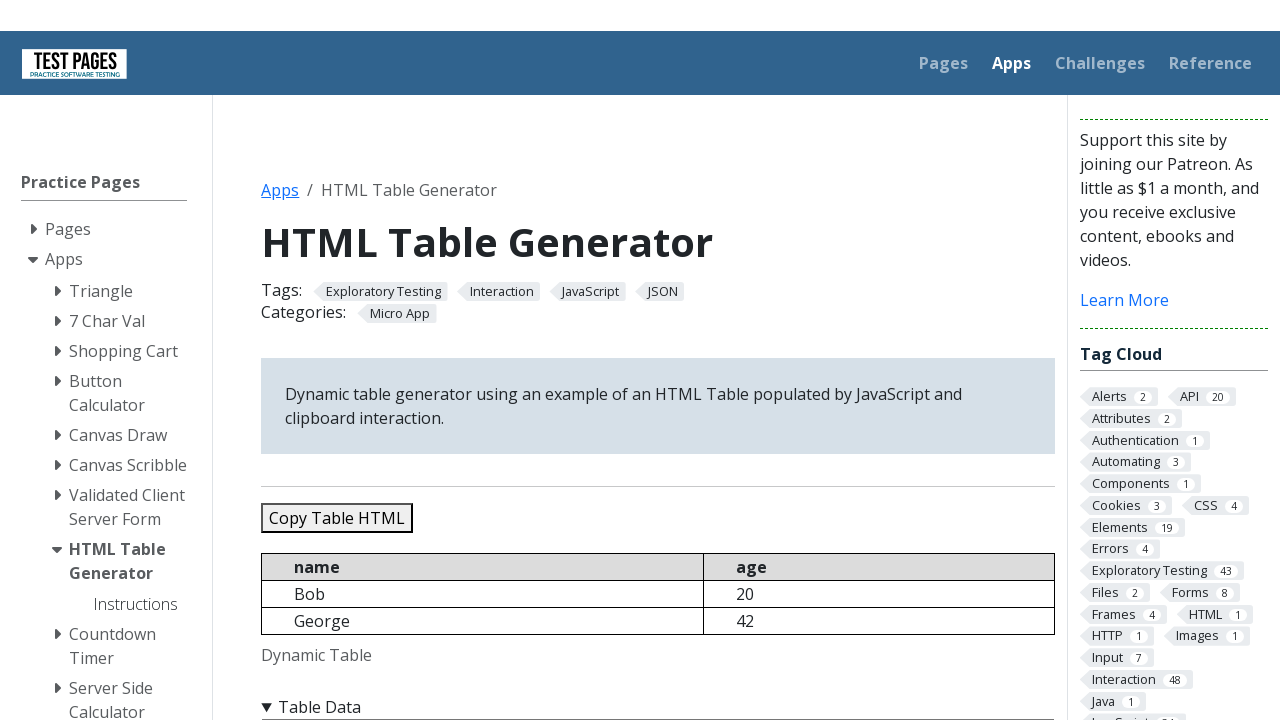

Filled caption field with 'text introdus acum' on #caption
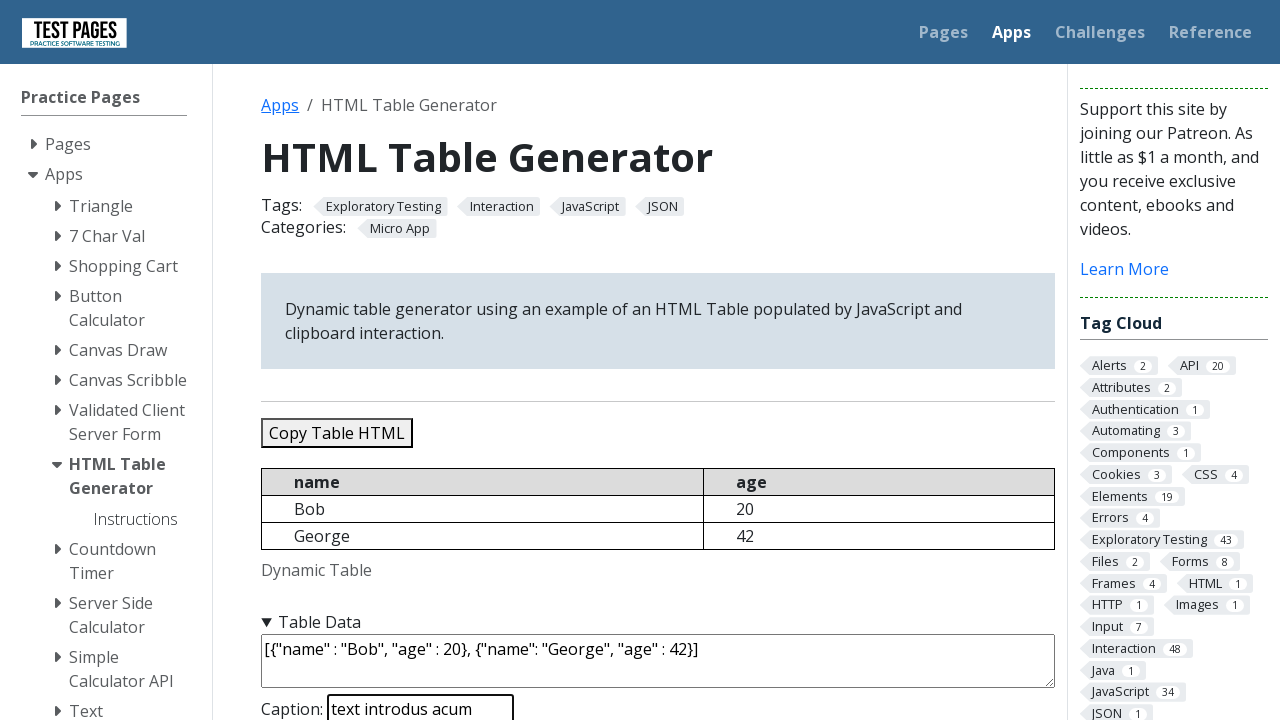

Cleared the table ID field on #tableid
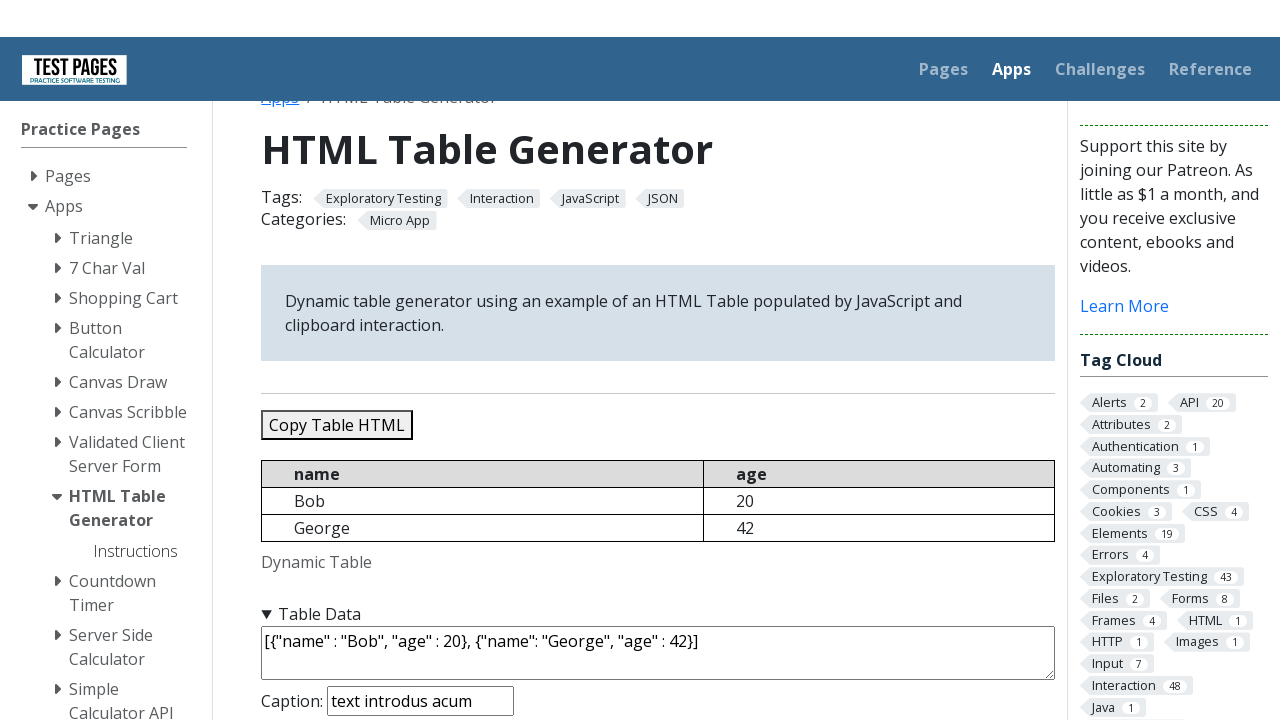

Filled table ID field with 'customId' on #tableid
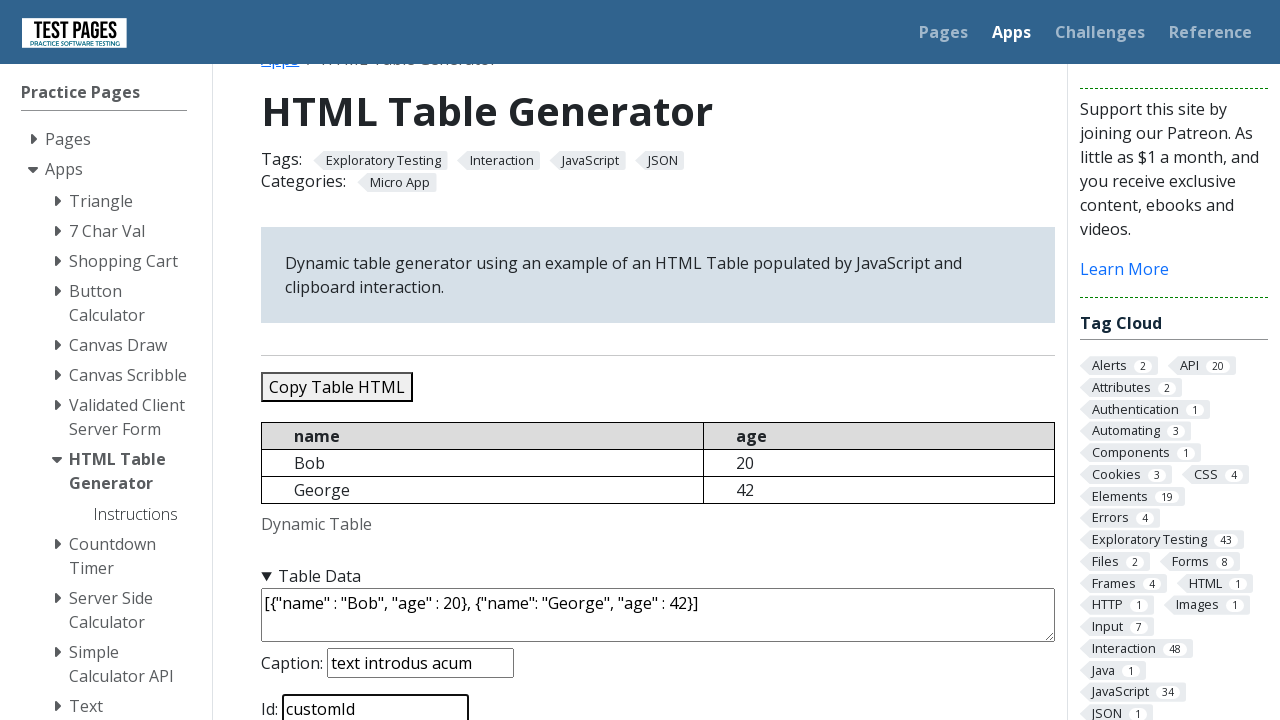

Cleared the JSON data textarea on textarea#jsondata
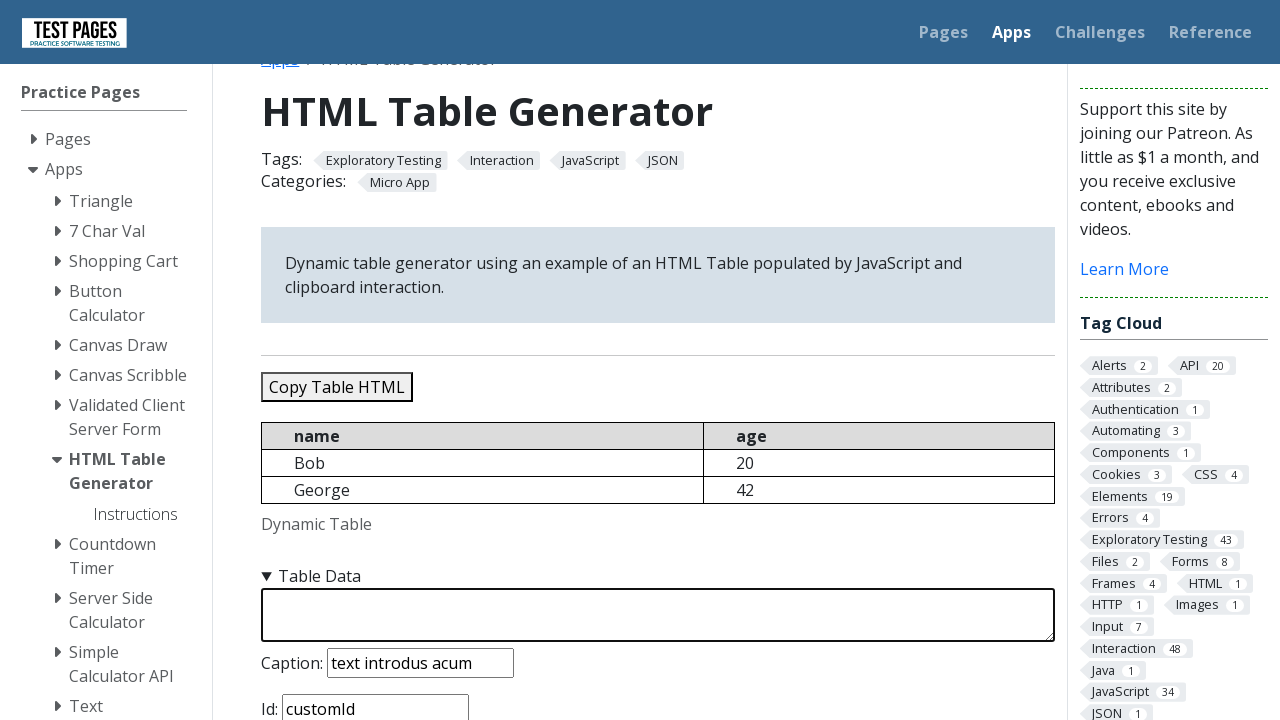

Filled JSON data textarea with custom person records on textarea#jsondata
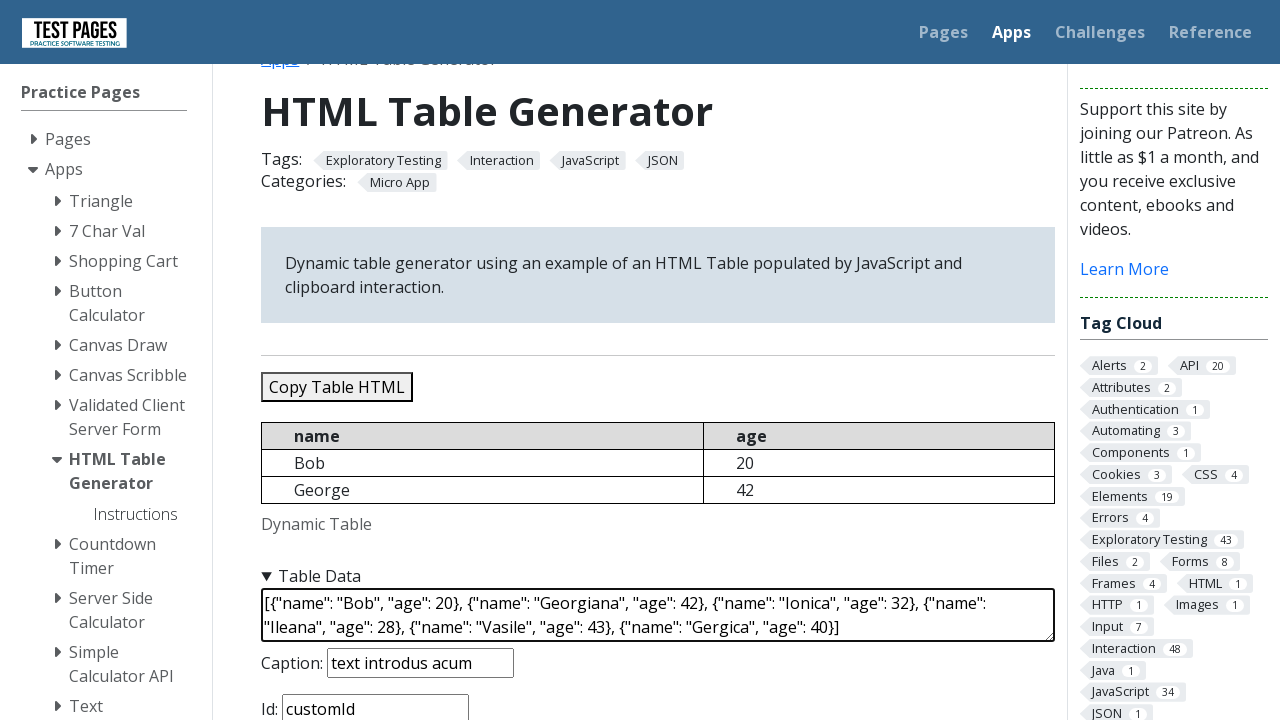

Clicked the refresh table button at (359, 360) on #refreshtable
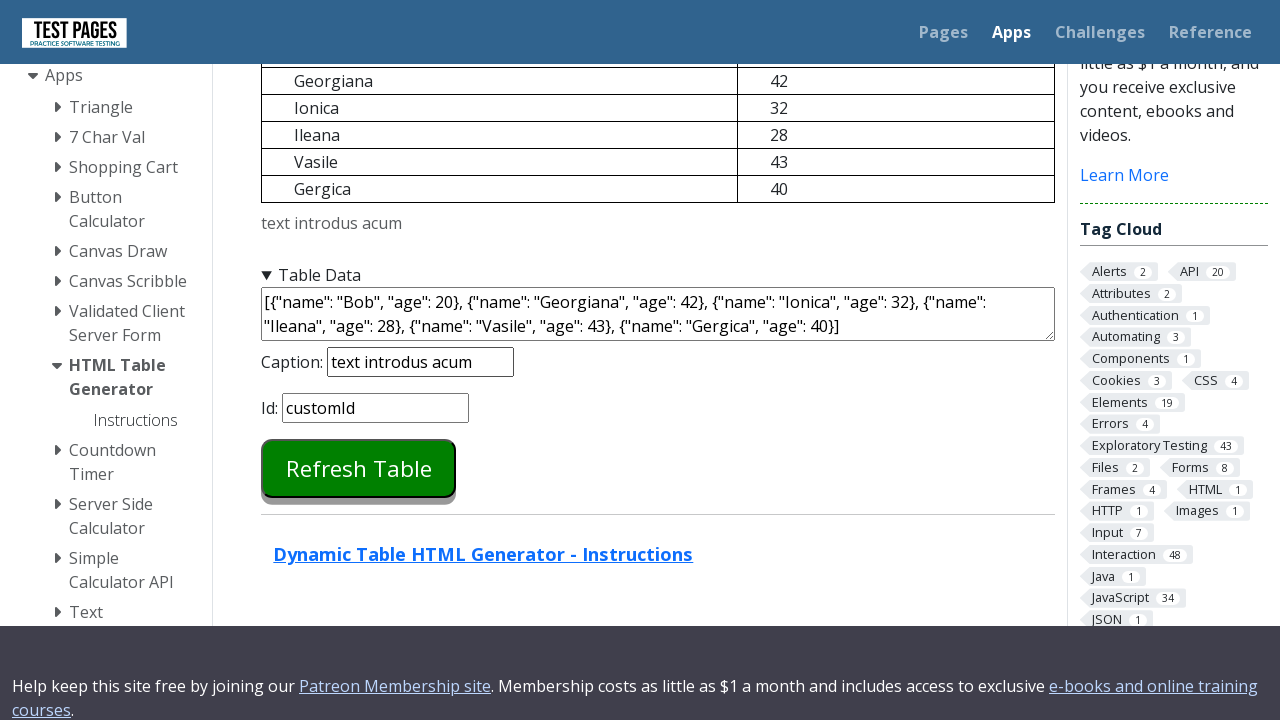

Waited for table caption to be present in the DOM
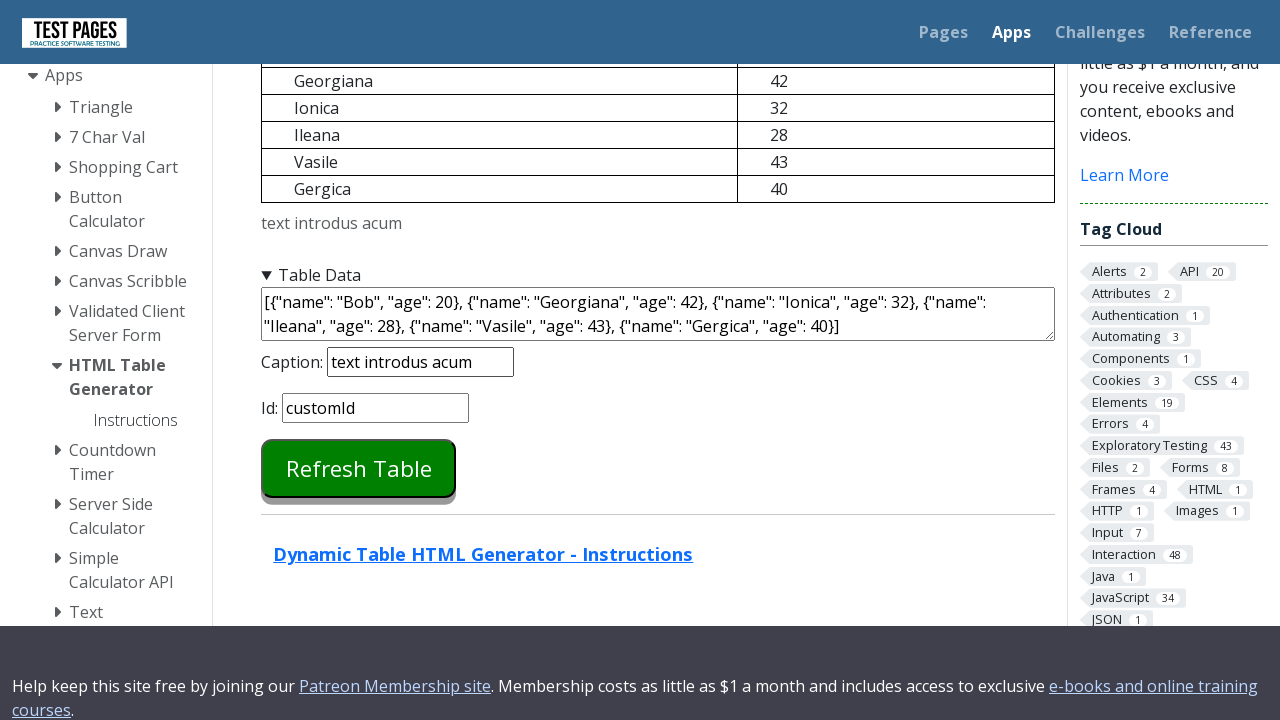

Waited for table rows to be present
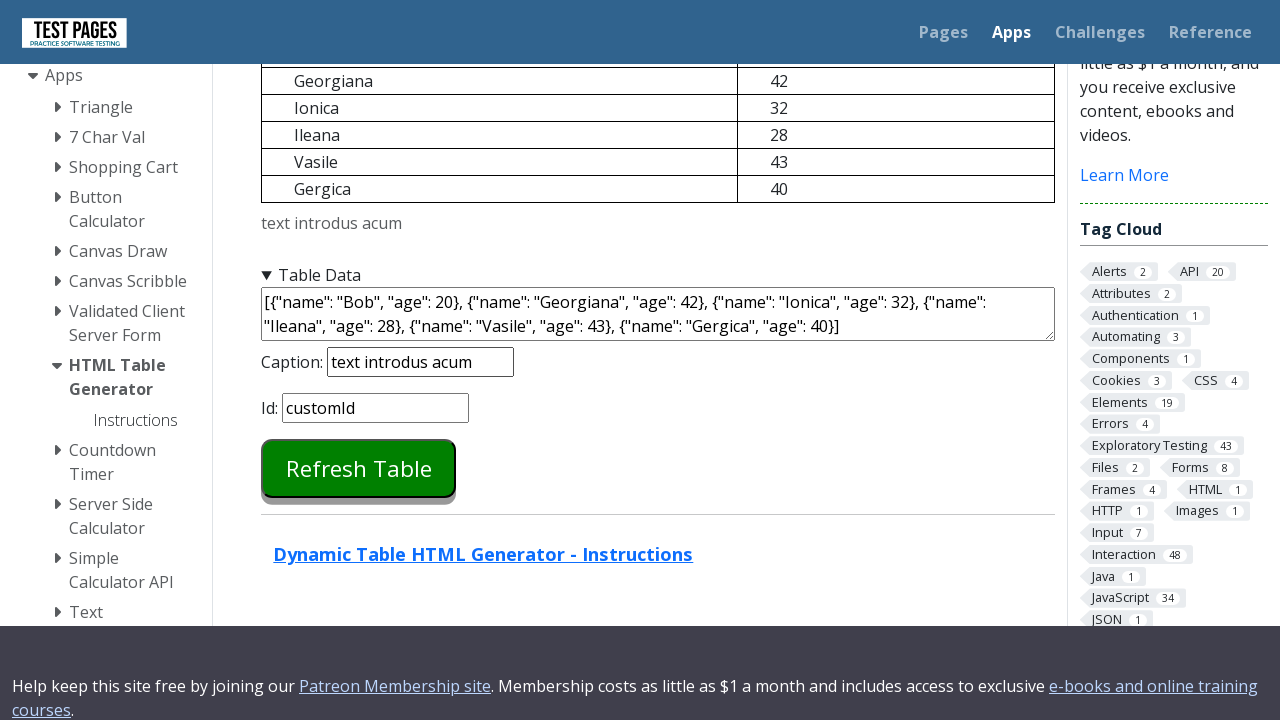

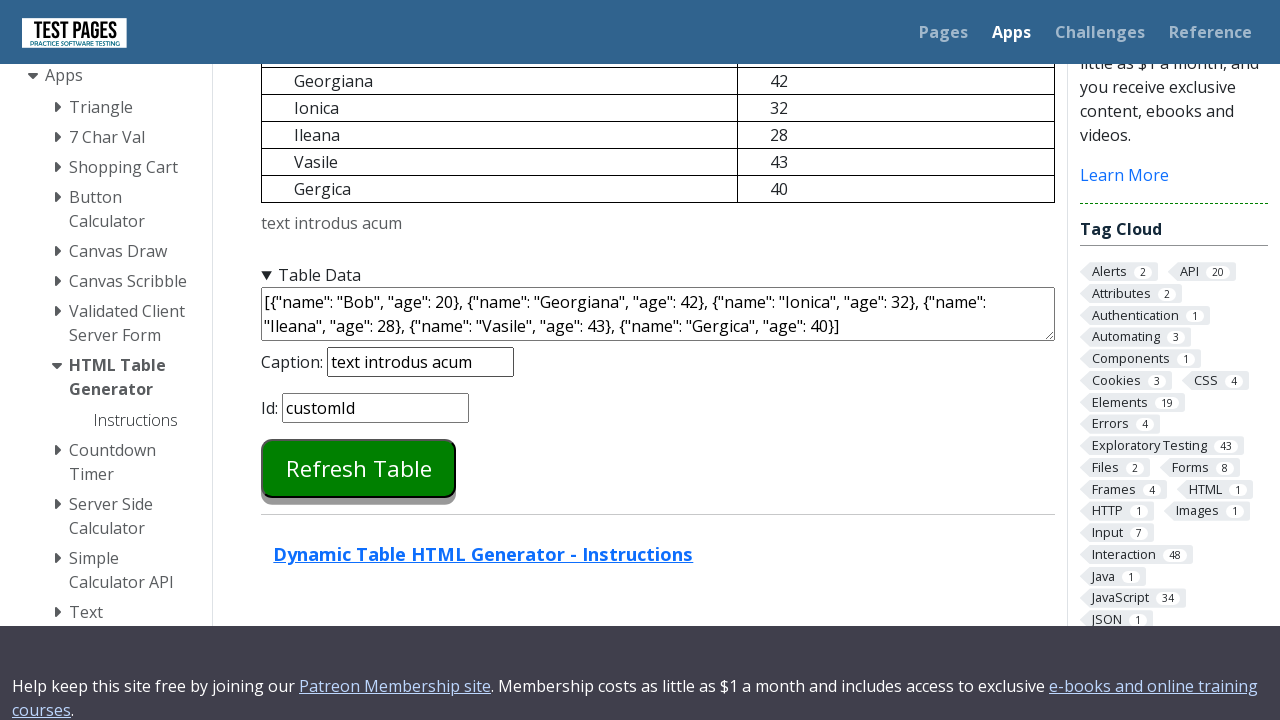